Tests multi-select dropdown functionality by selecting multiple options using different methods (index, visible text, value) and then deselecting some options

Starting URL: https://syntaxprojects.com/basic-select-dropdown-demo.php

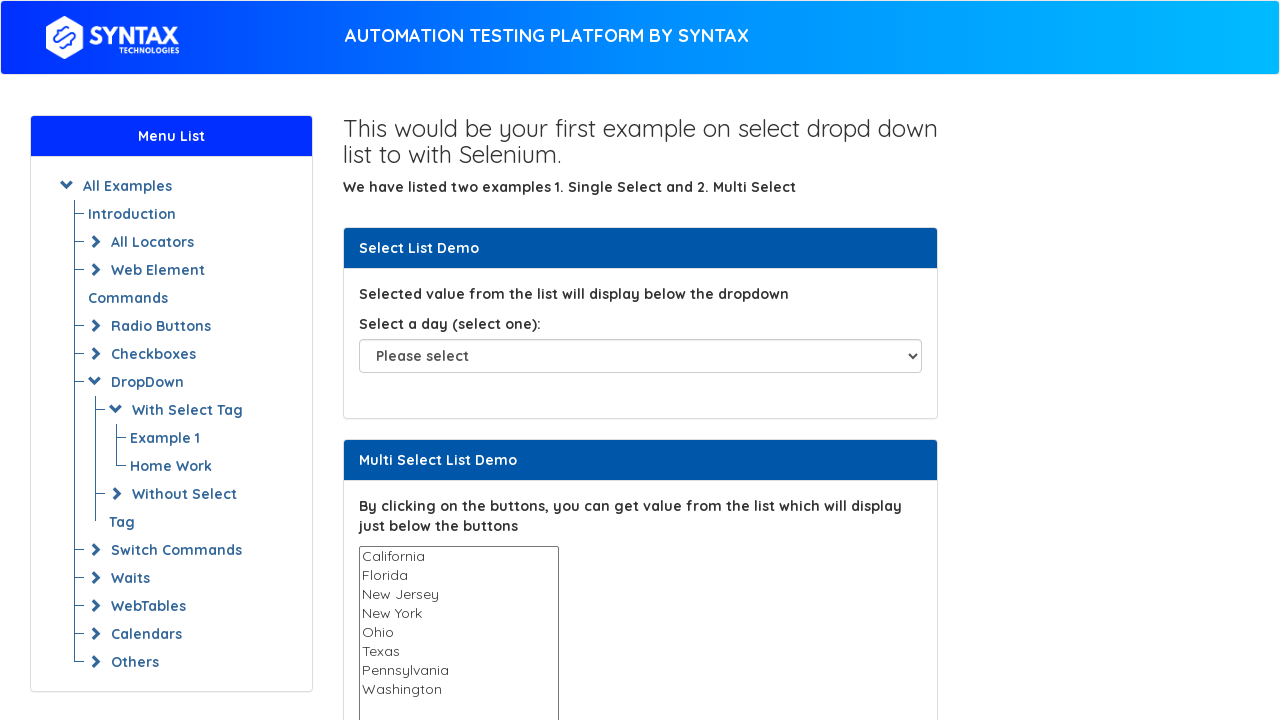

Selected option at index 2 (3rd option) in multi-select dropdown on select#multi-select
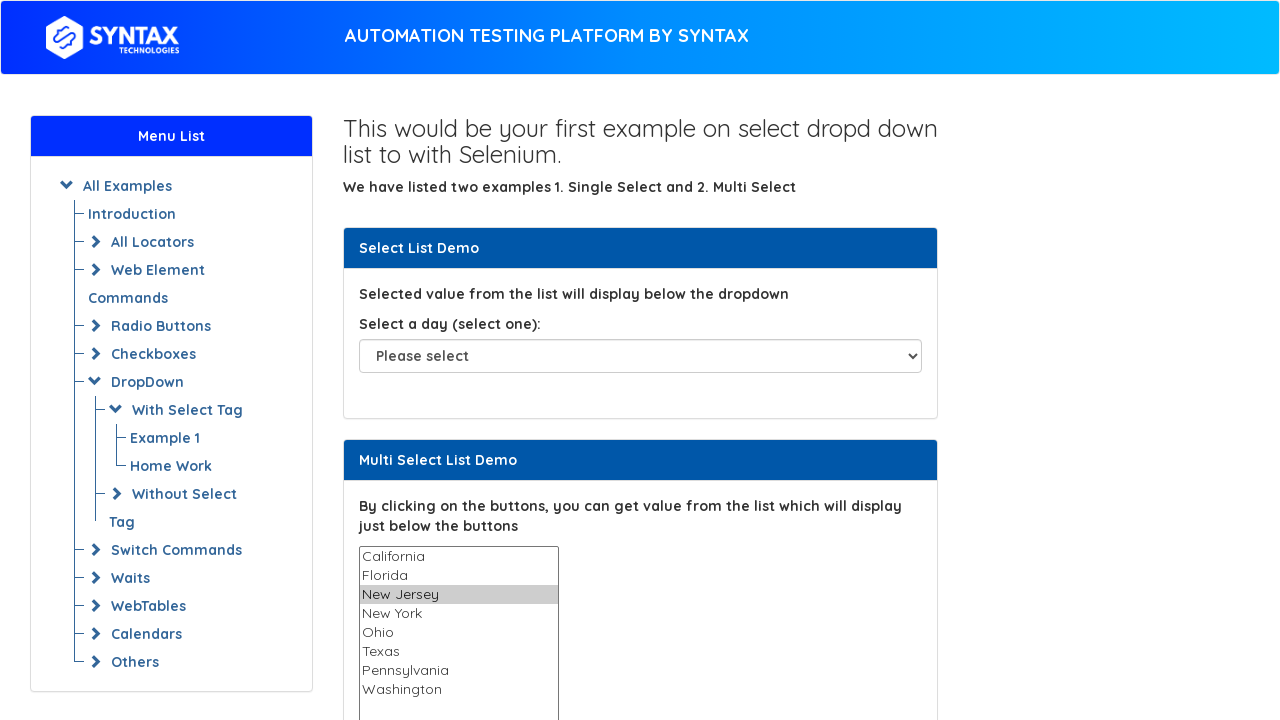

Waited 500ms for UI to update after index selection
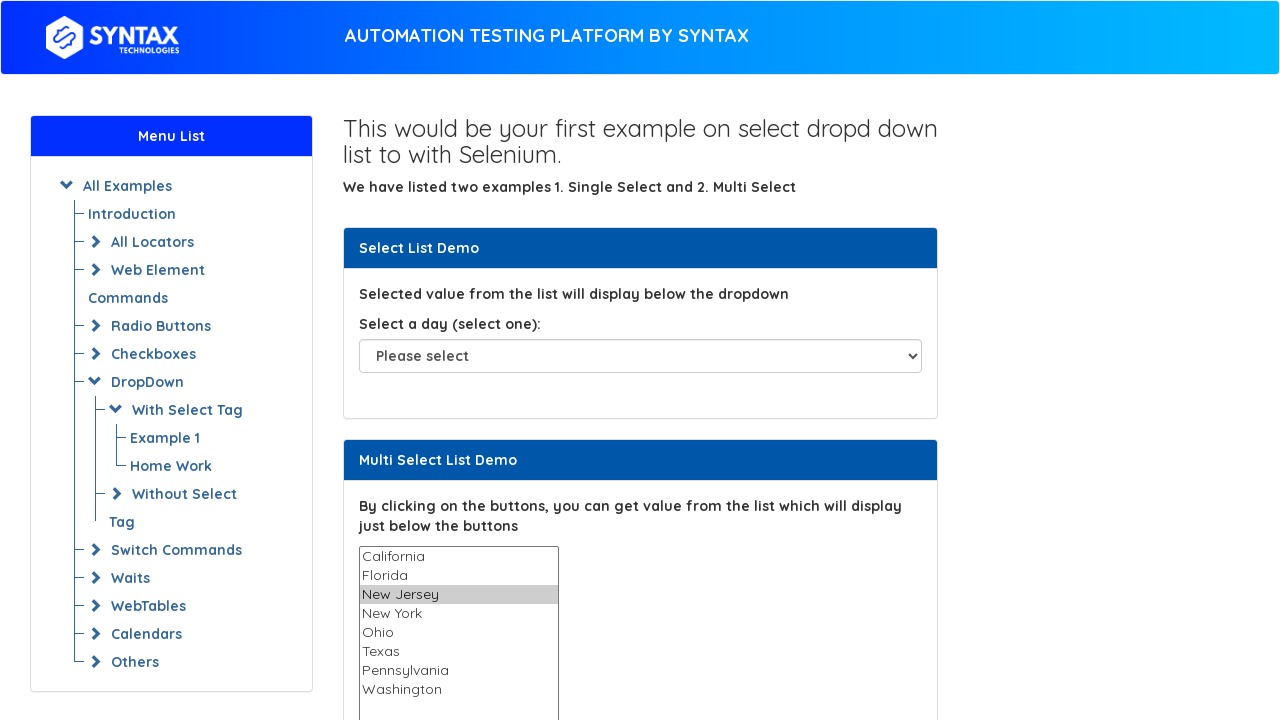

Selected 'Texas' option by visible text in multi-select dropdown on select#multi-select
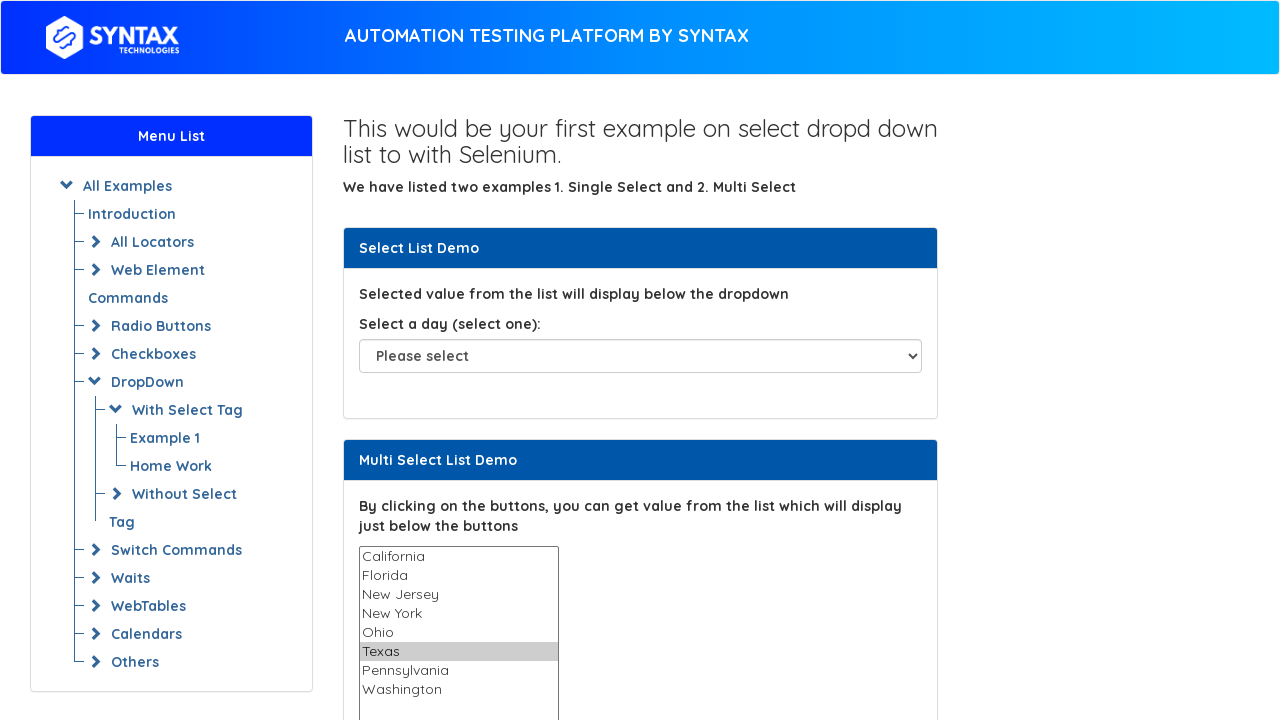

Waited 500ms for UI to update after Texas selection
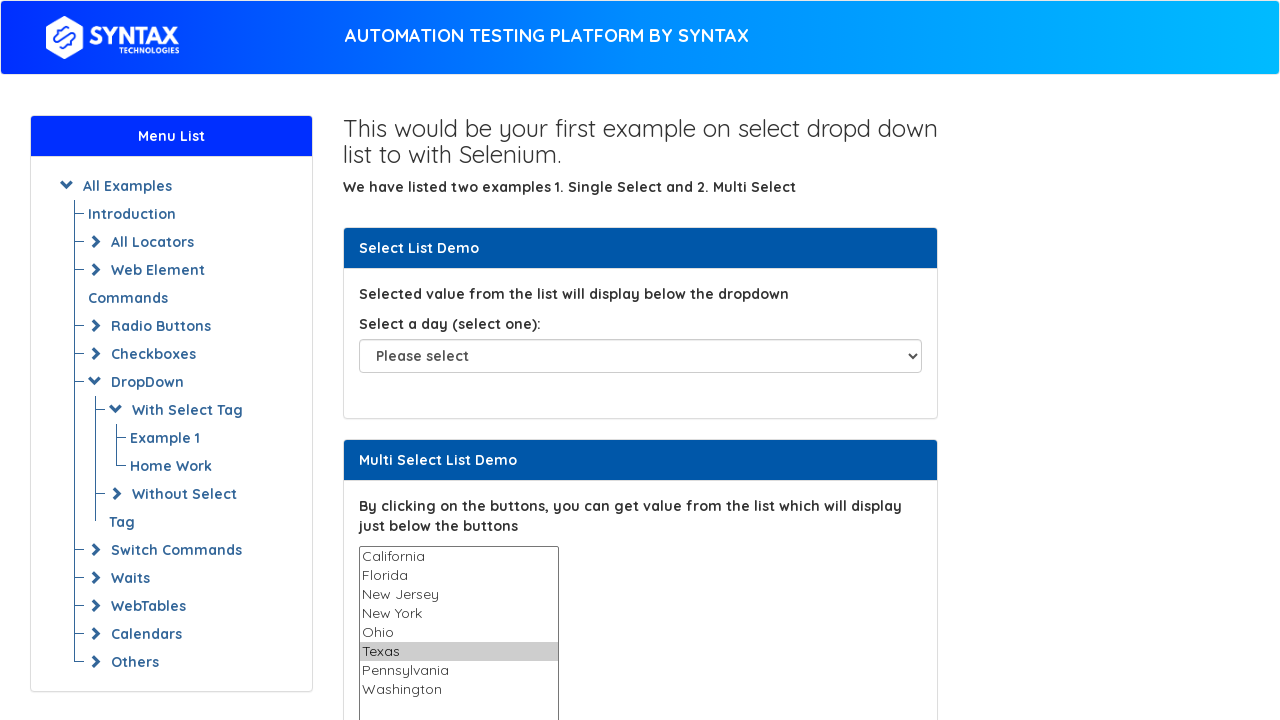

Selected 'Ohio' option by value in multi-select dropdown on select#multi-select
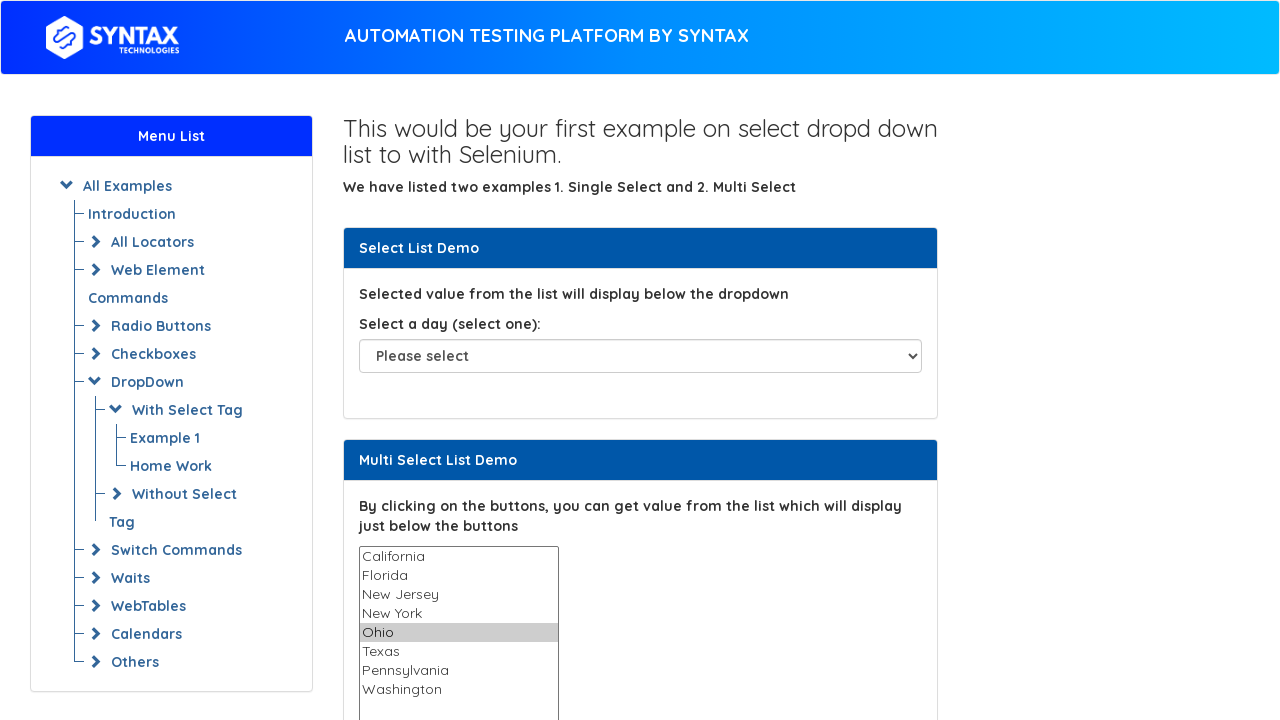

Waited 500ms for UI to update after Ohio selection
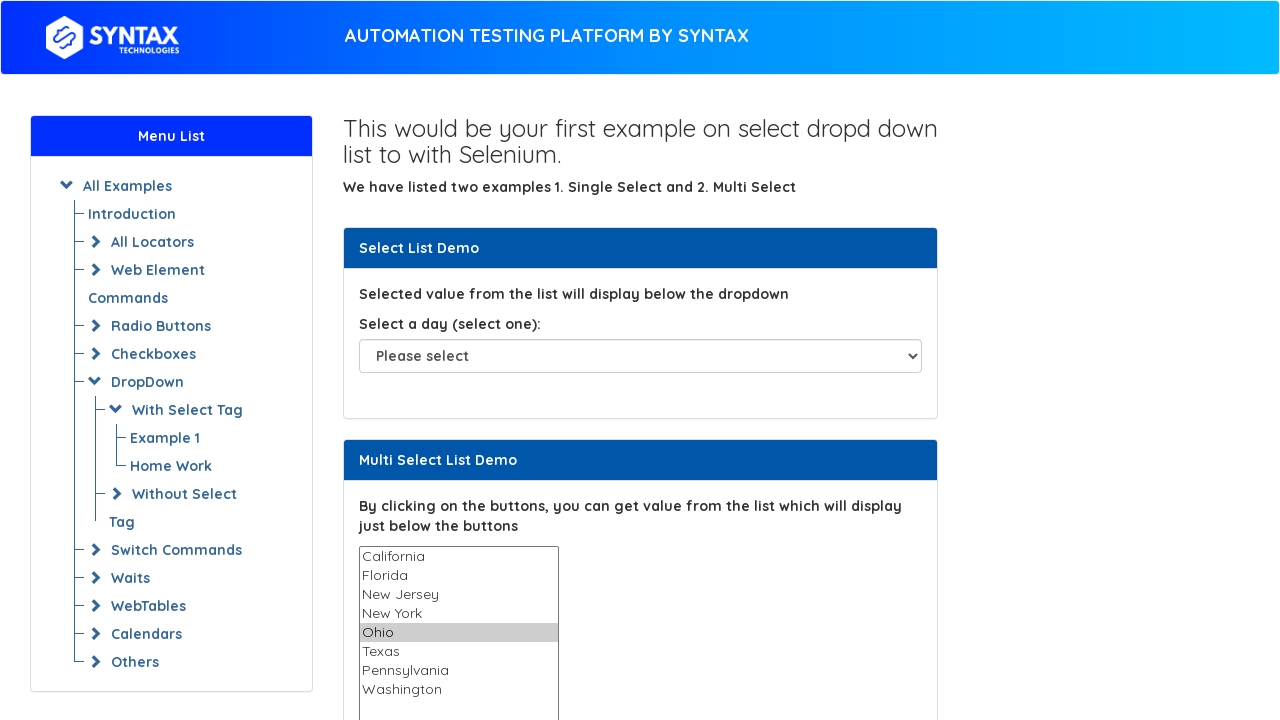

Deselected option at index 2 using JavaScript evaluation
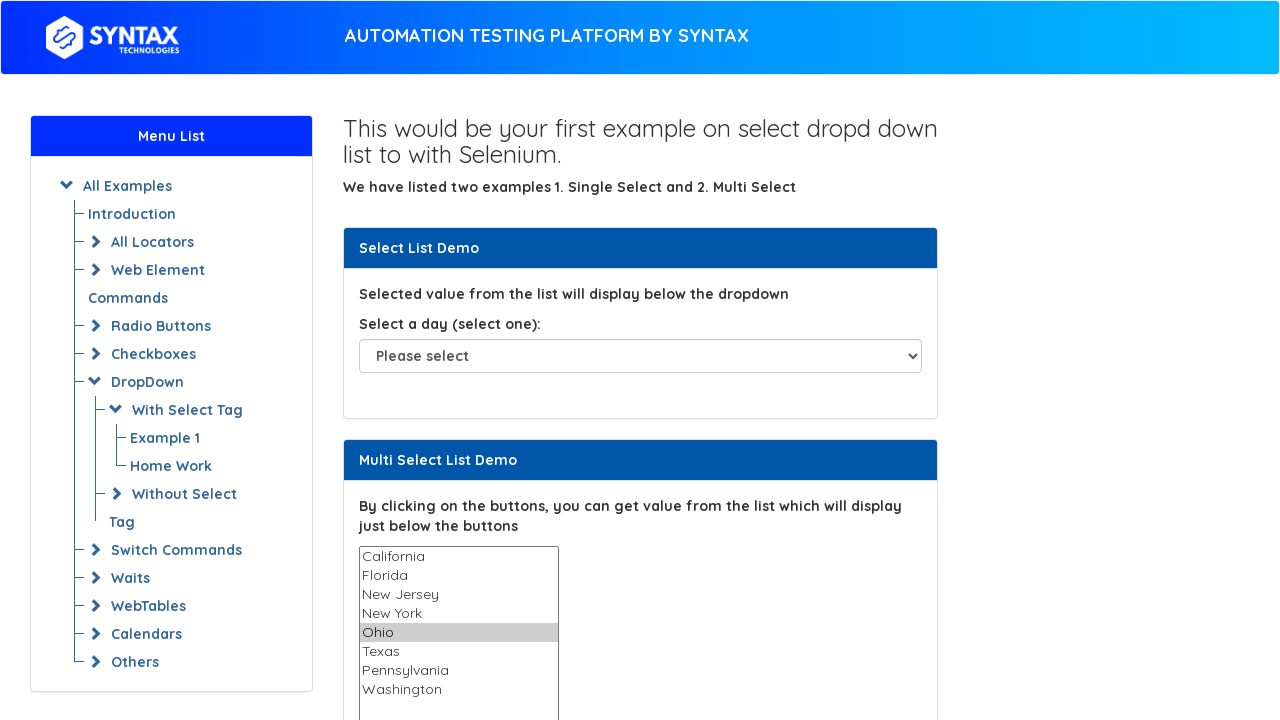

Waited 500ms for UI to update after index 2 deselection
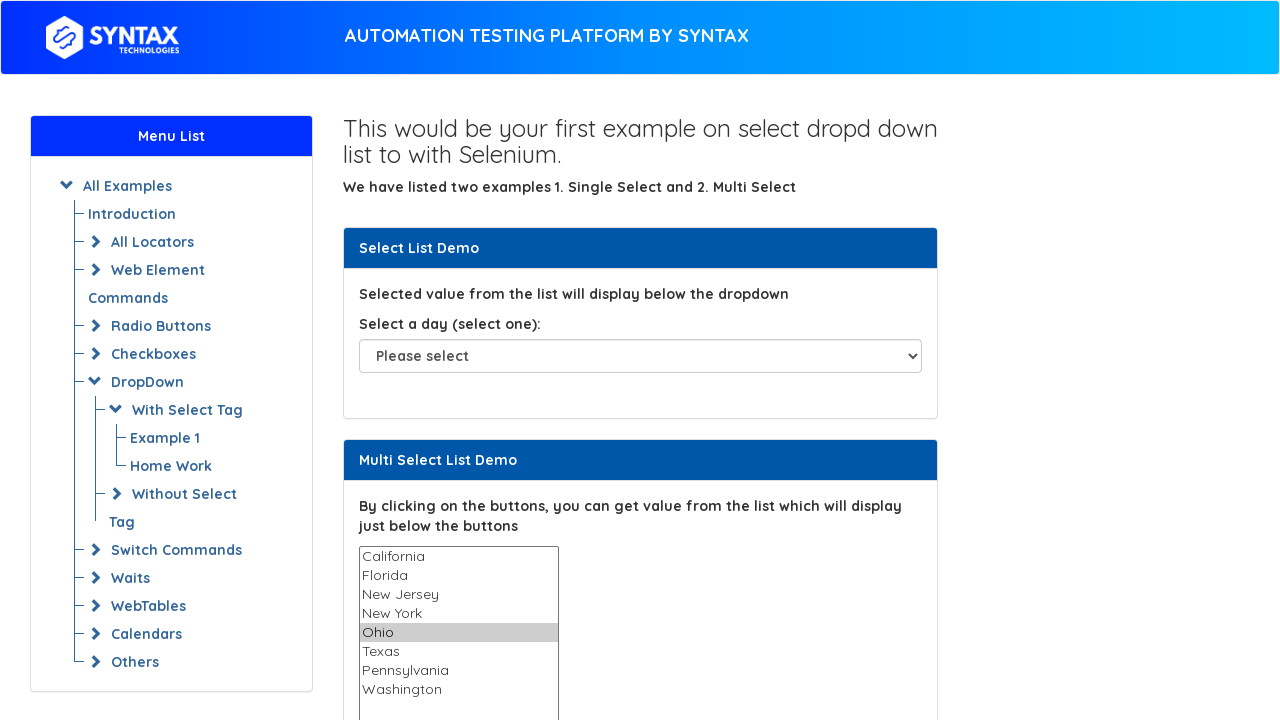

Deselected 'Texas' option using JavaScript evaluation
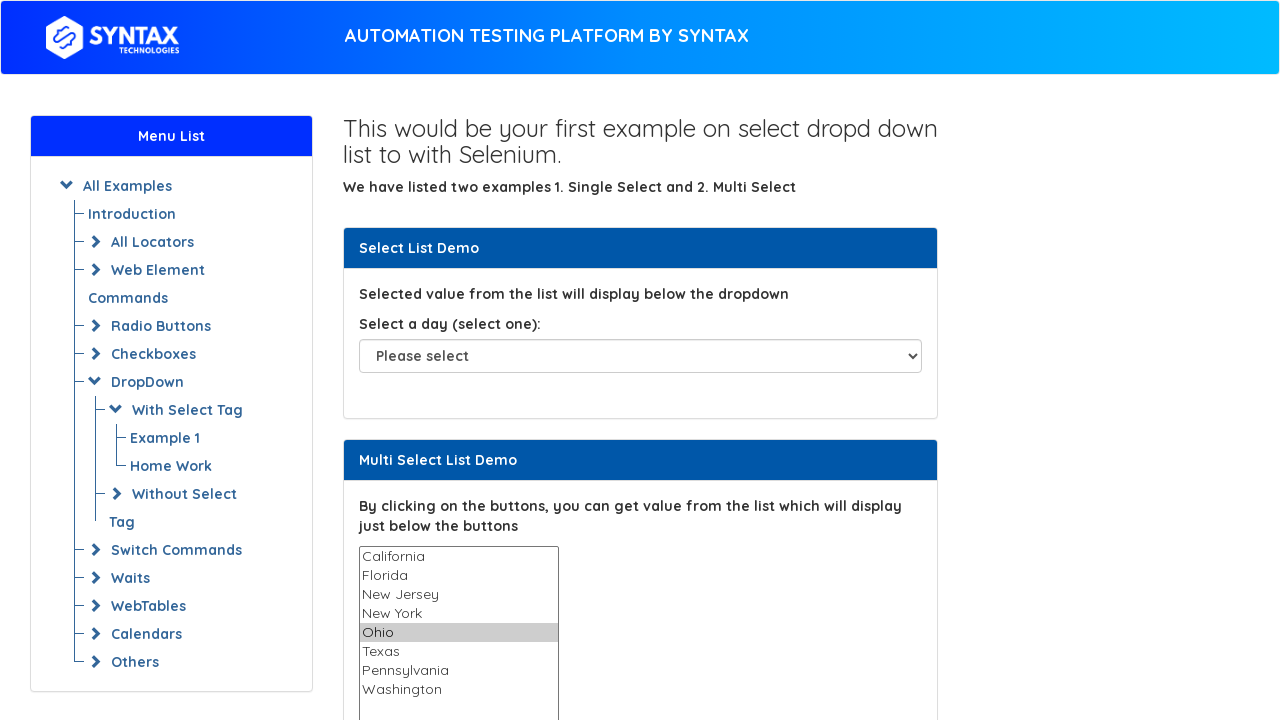

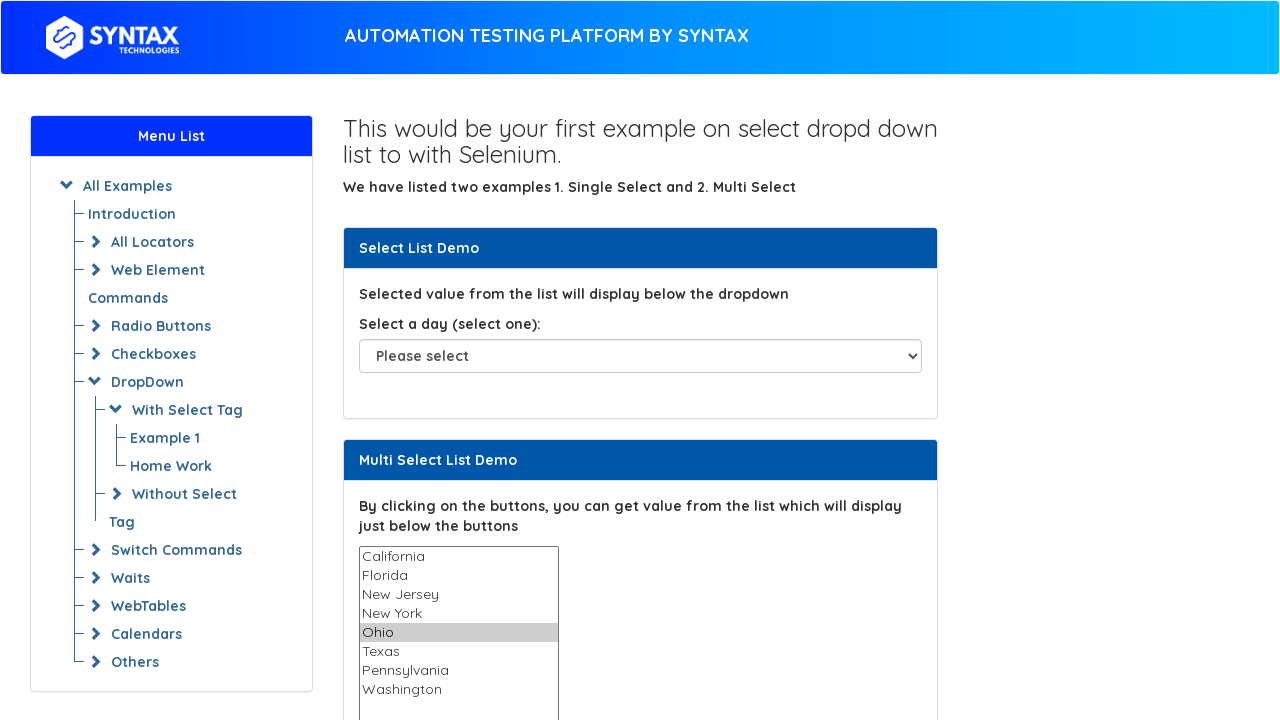